Tests the Python.org search functionality by entering "pycon" as a search query and submitting the form, then verifies results are returned.

Starting URL: http://www.python.org

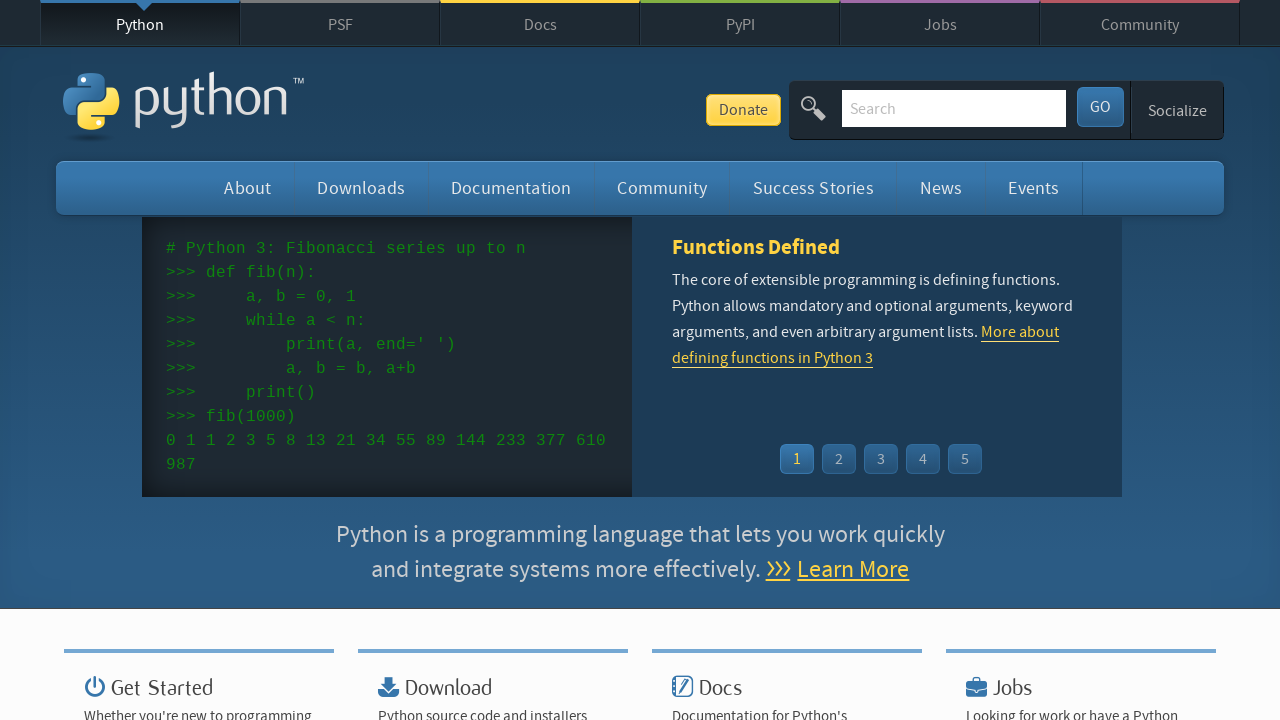

Verified page title contains 'Python'
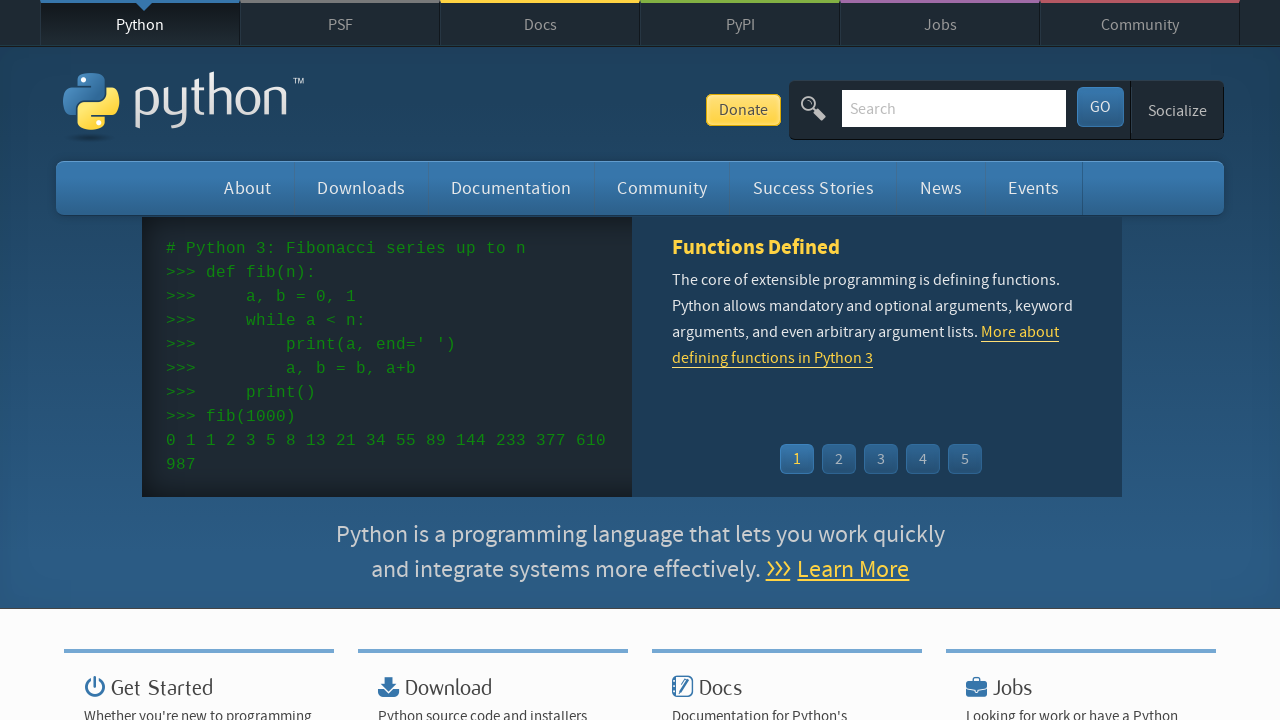

Cleared search input field on input[name='q']
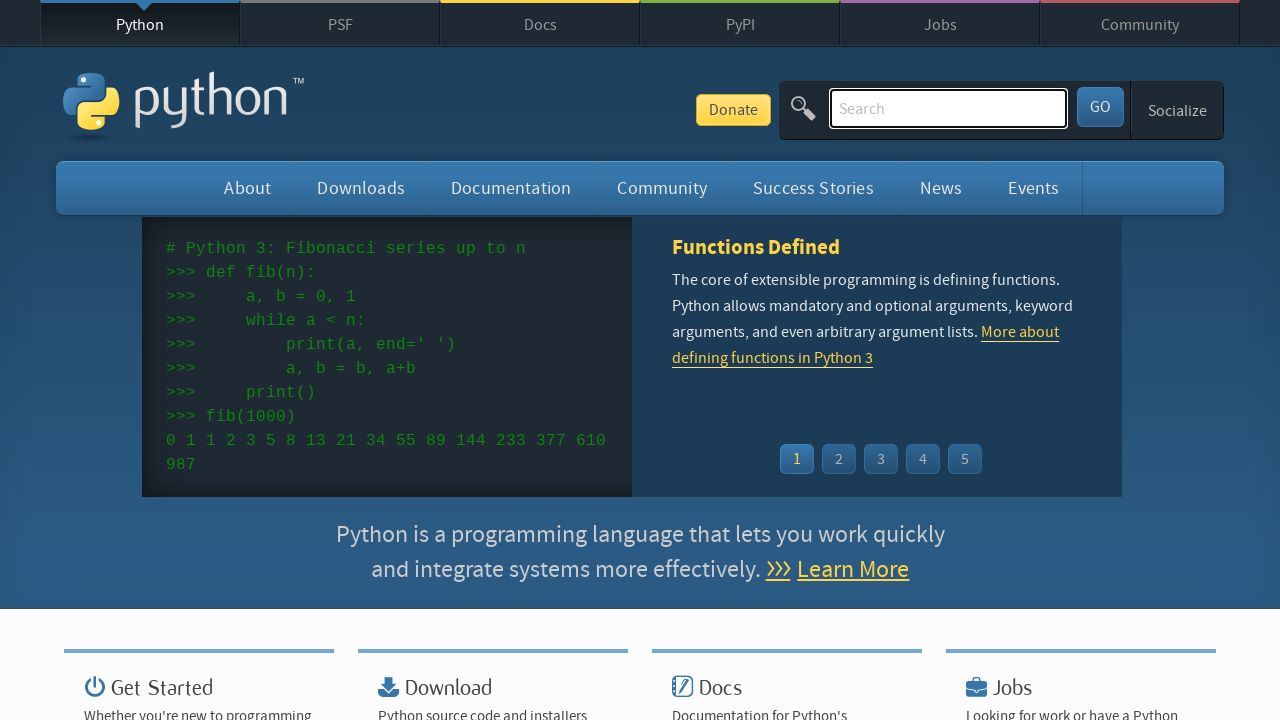

Filled search field with 'pycon' on input[name='q']
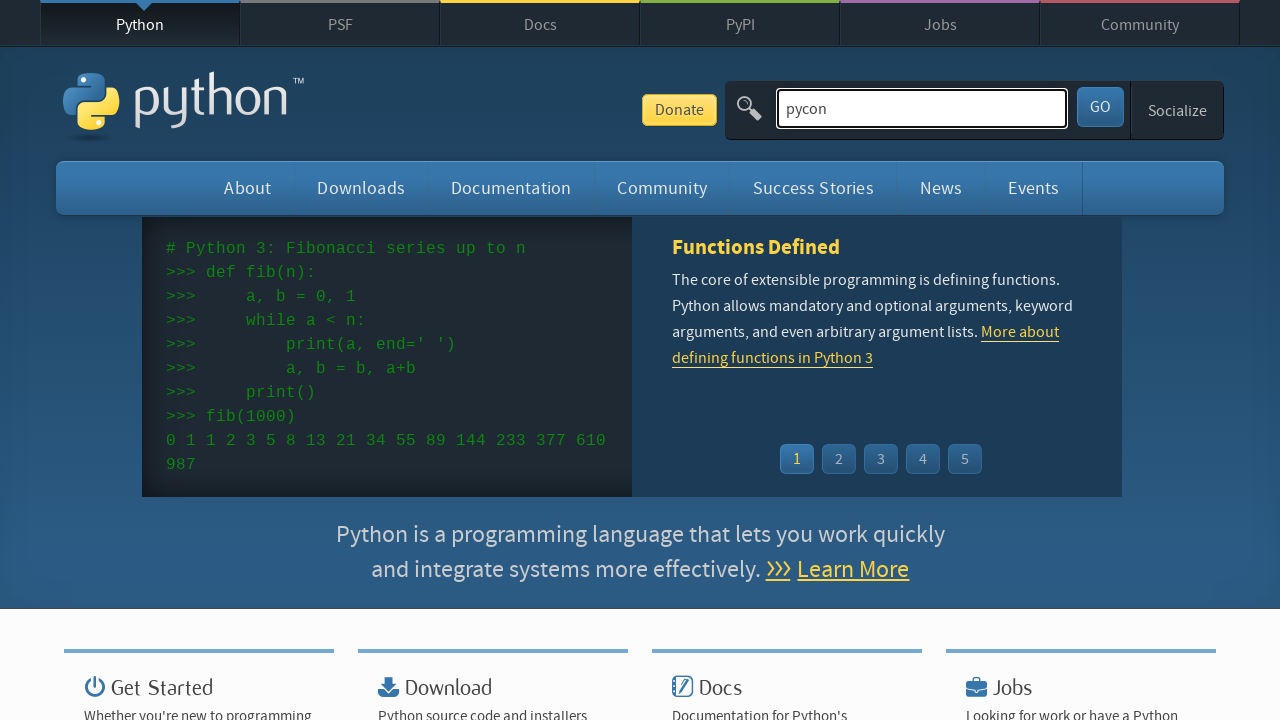

Pressed Enter to submit search query on input[name='q']
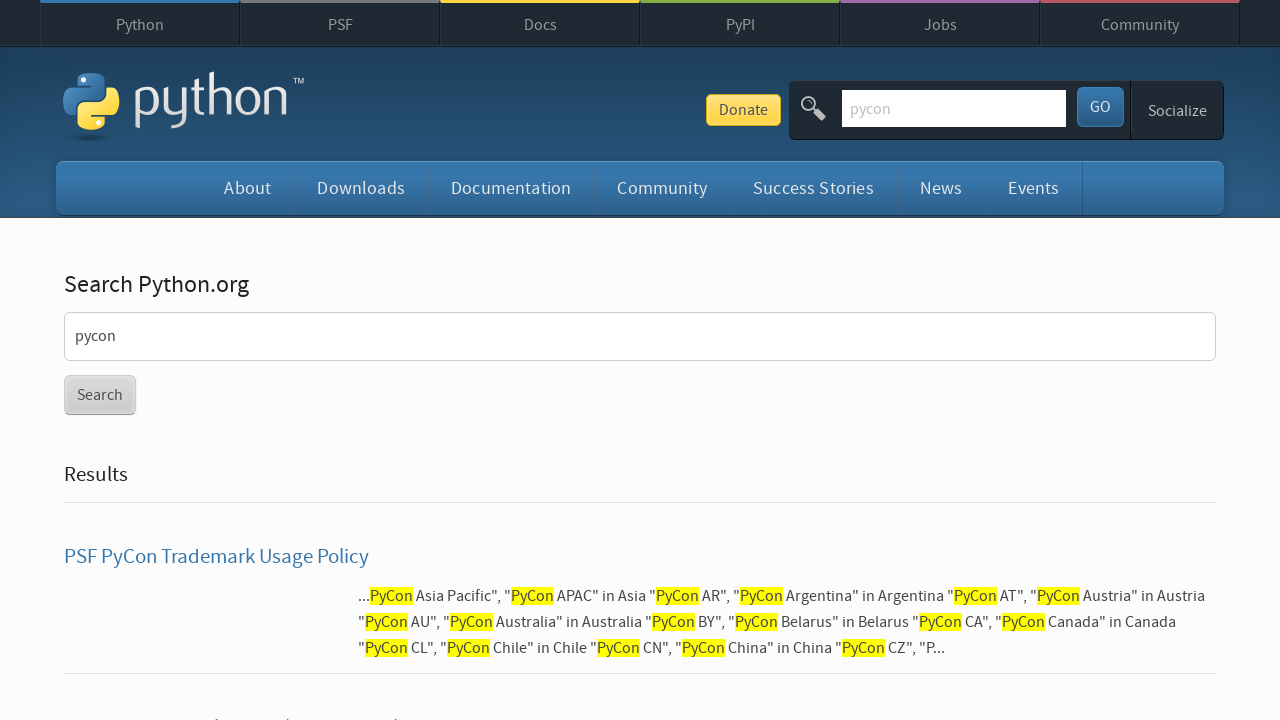

Waited for network idle state after search
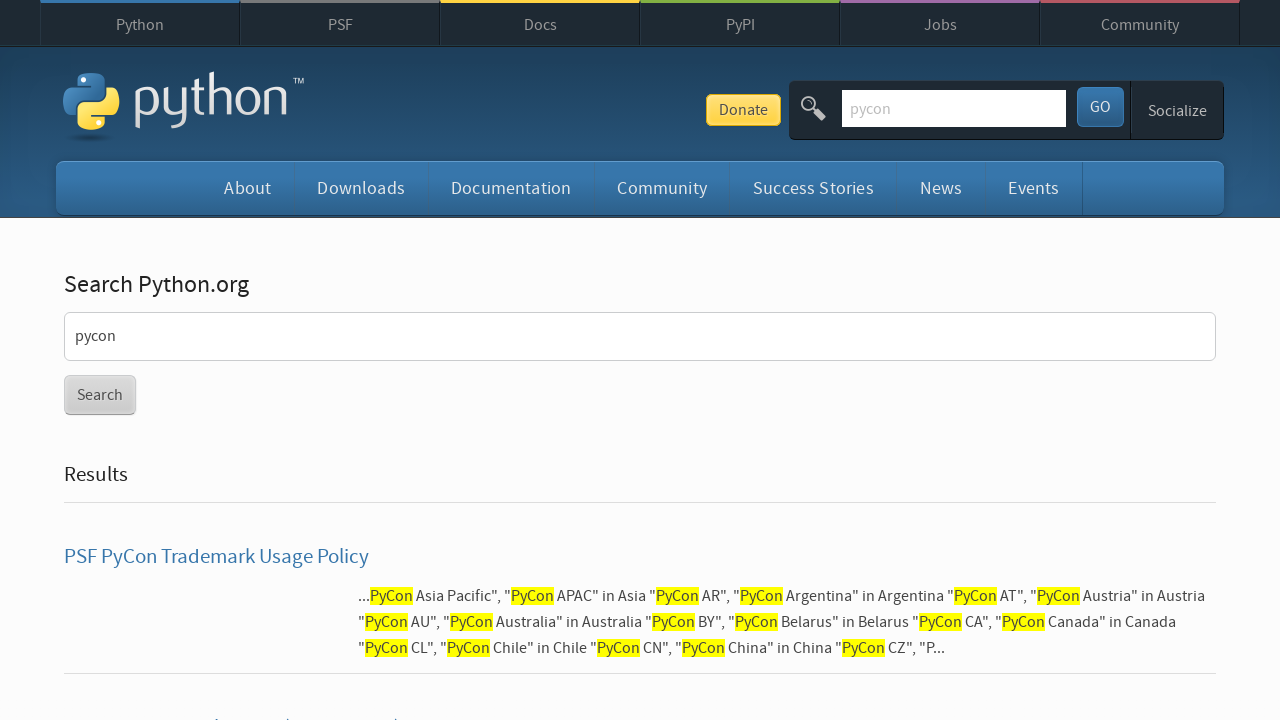

Verified search results were returned (no 'No results found' message)
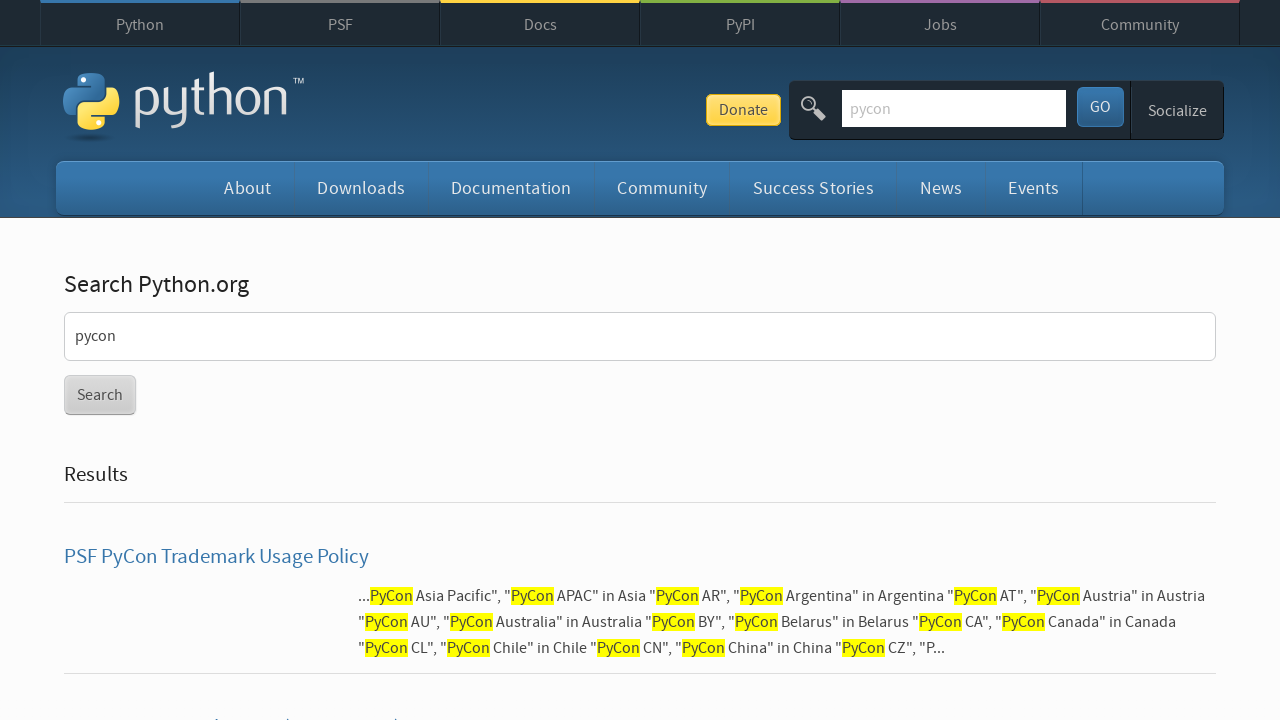

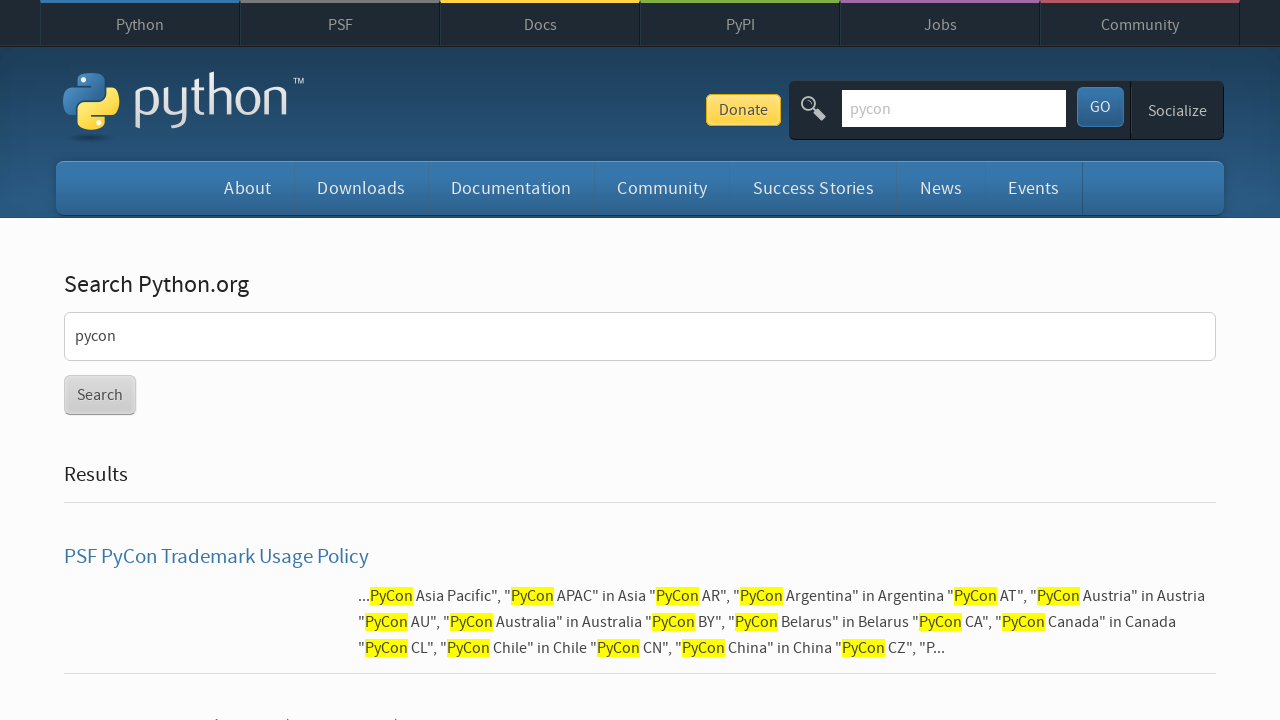